Tests JavaScript prompt functionality by clicking a button to trigger a prompt, entering text, accepting it, and verifying the result

Starting URL: https://the-internet.herokuapp.com/javascript_alerts

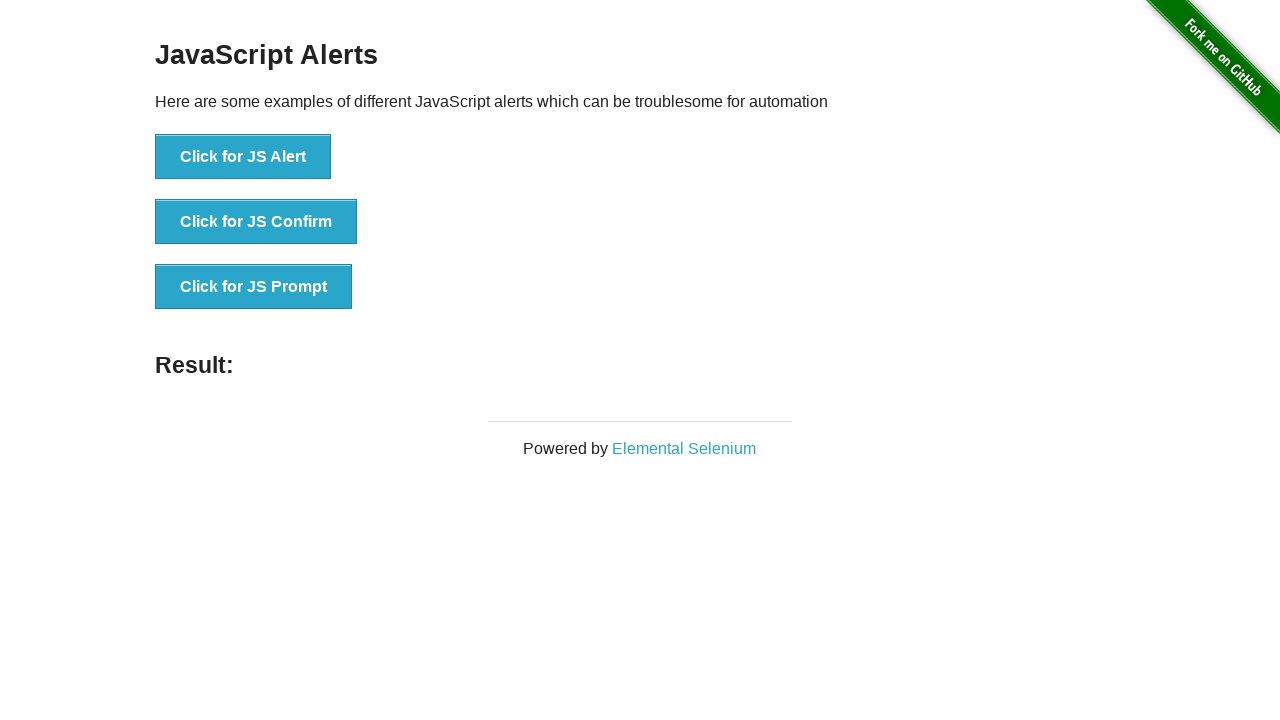

Clicked button to trigger JavaScript prompt at (254, 287) on xpath=//button[text()='Click for JS Prompt']
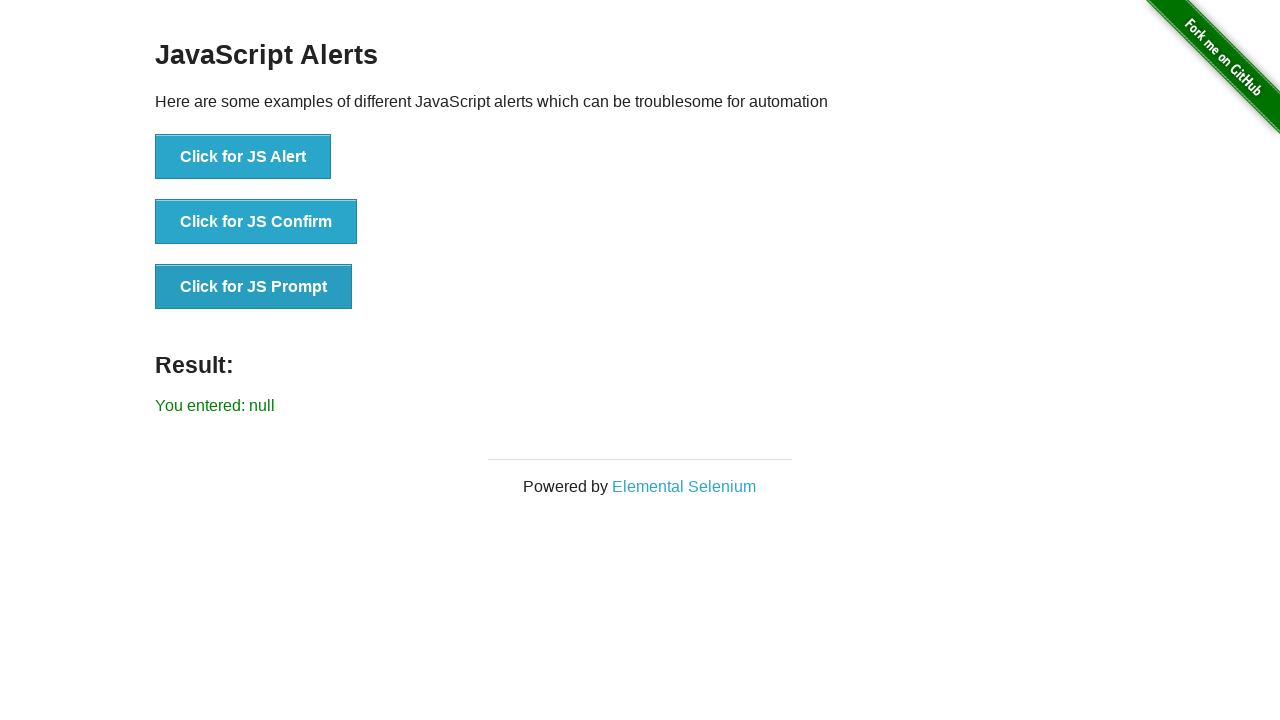

Set up dialog handler to accept prompt with text 'Selenium is Boring'
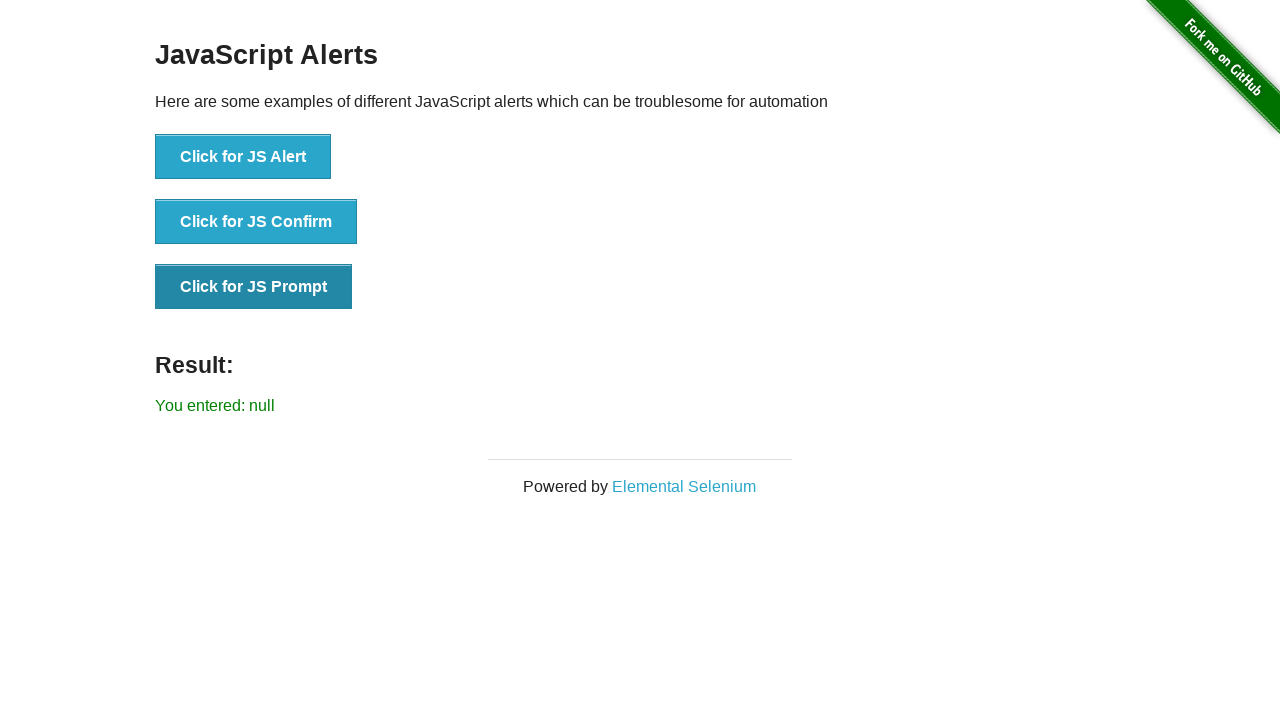

Clicked button to trigger prompt and dialog handler accepted with text input at (254, 287) on xpath=//button[text()='Click for JS Prompt']
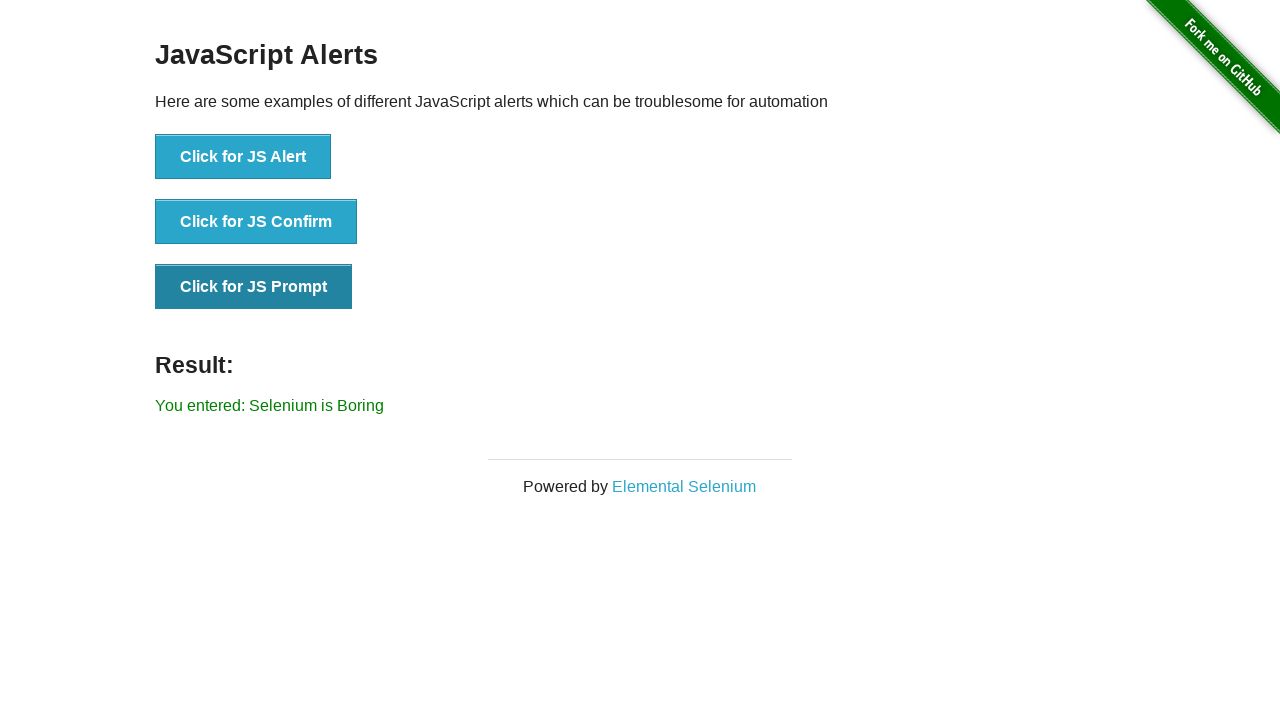

Retrieved result text from page: 'You entered: Selenium is Boring'
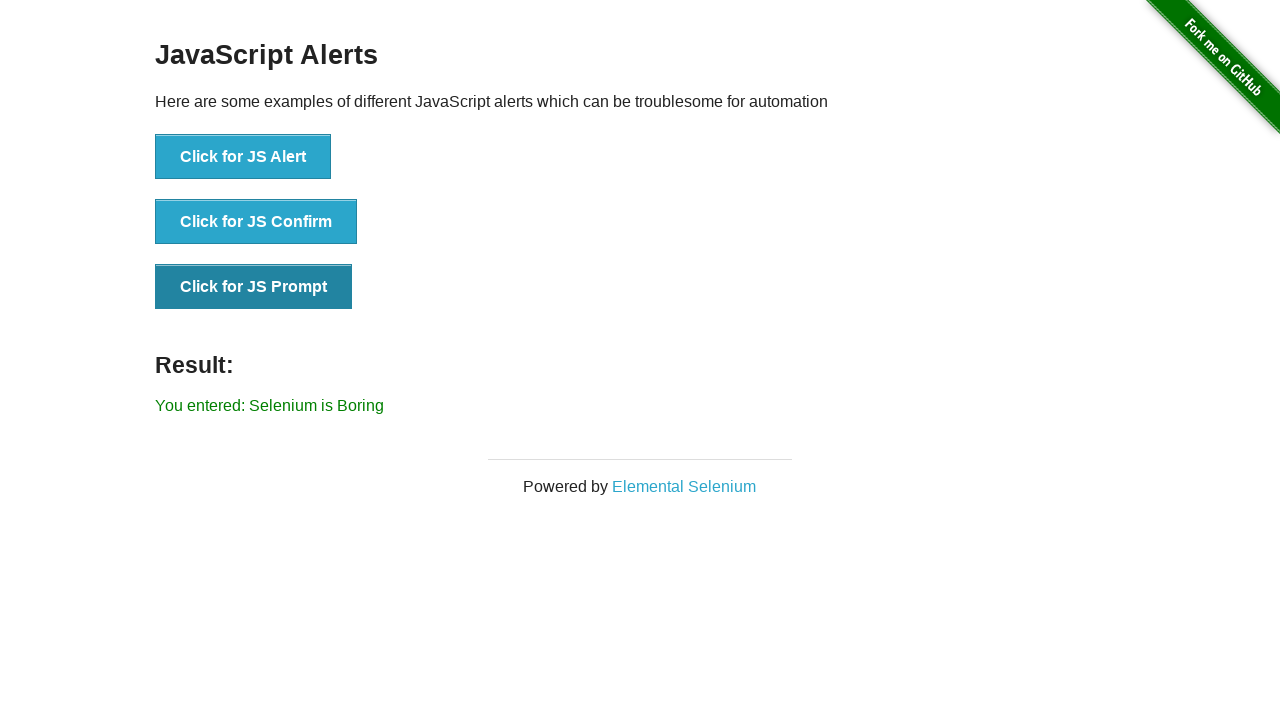

Printed result text to console: 'You entered: Selenium is Boring'
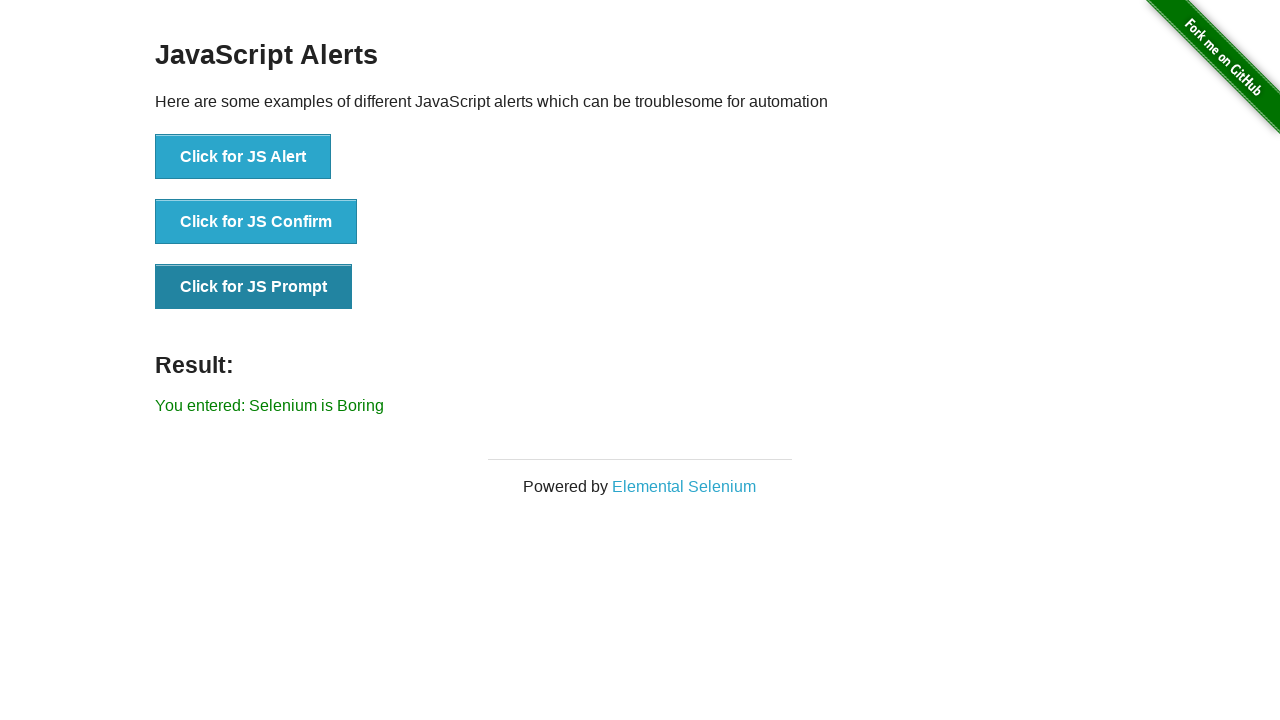

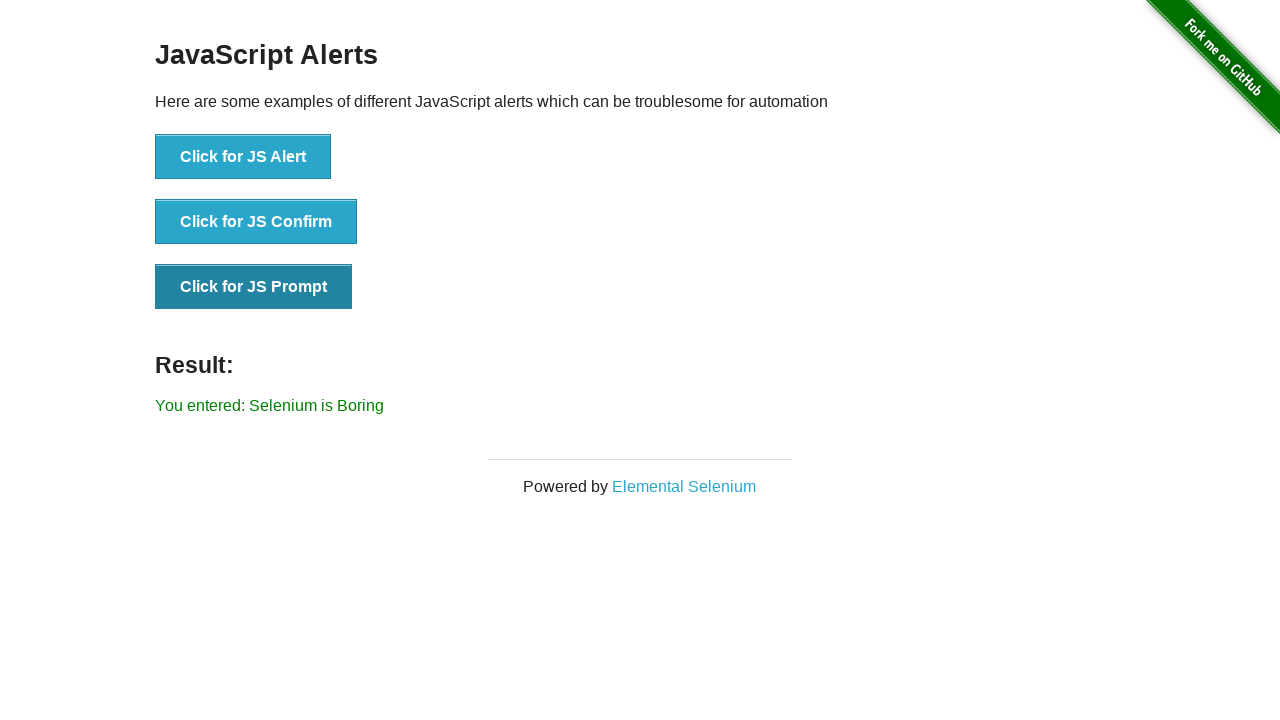